Tests browser navigation by clicking "Next" links, then using back, forward, and refresh navigation commands

Starting URL: https://www.w3schools.com/html/default.asp

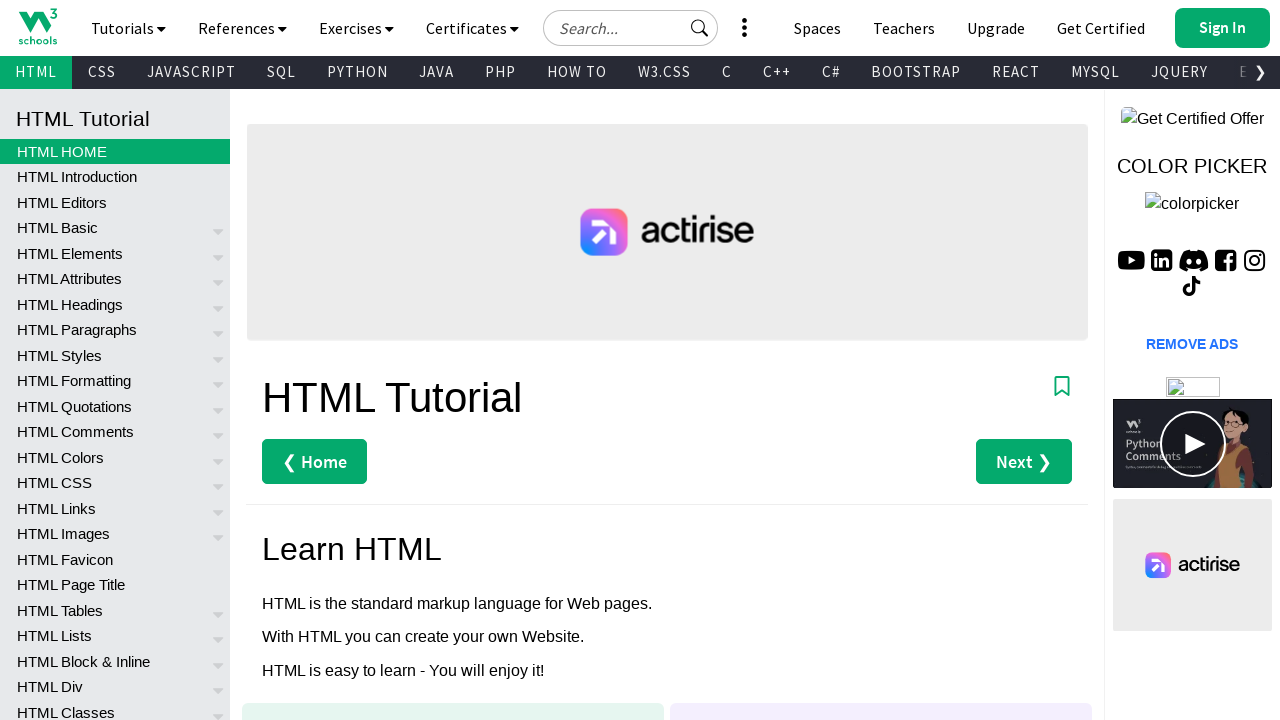

Clicked 'Next' link (first time) at (1024, 462) on xpath=//a[text()='Next ❯']
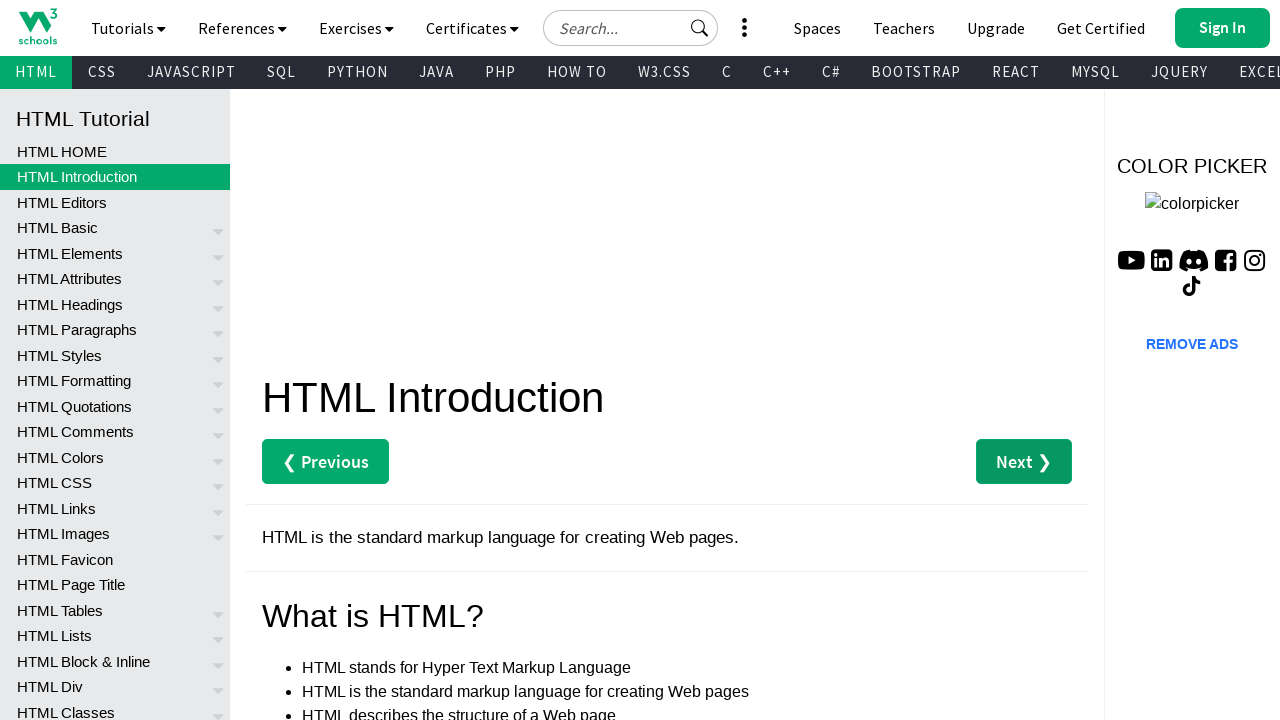

Clicked 'Next' link (second time) at (1024, 462) on xpath=//a[text()='Next ❯']
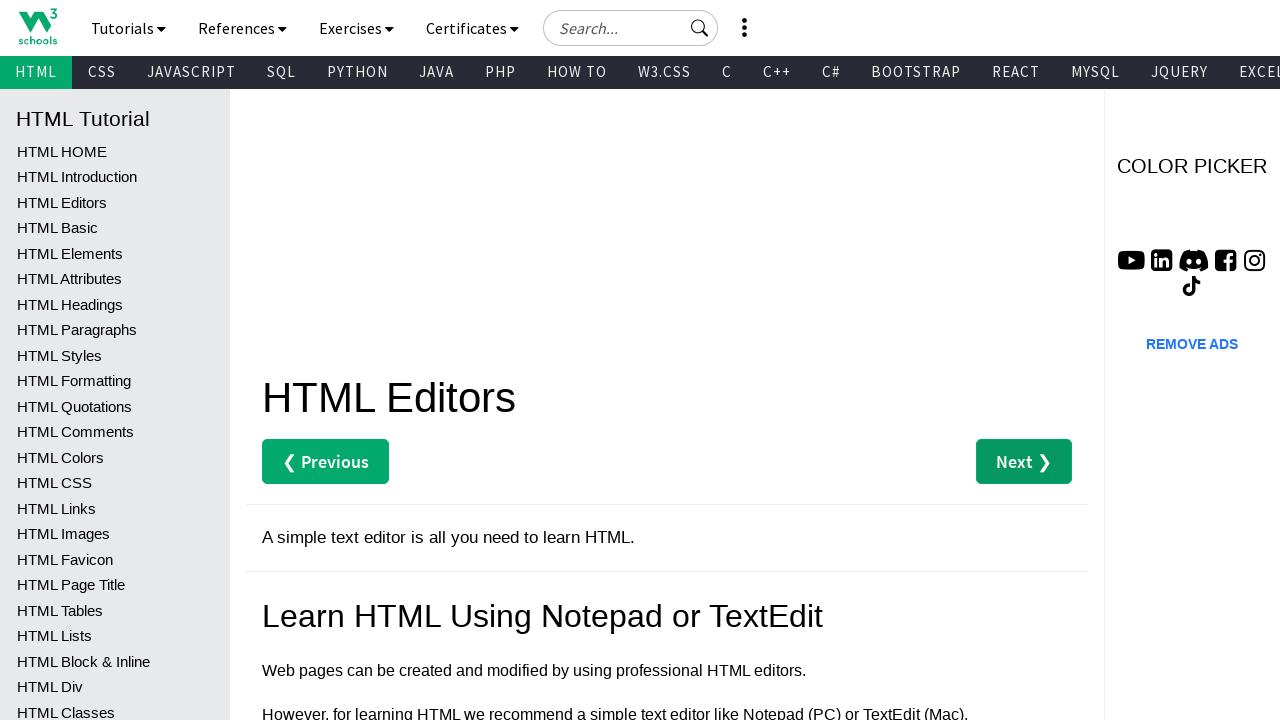

Navigated back using browser back button
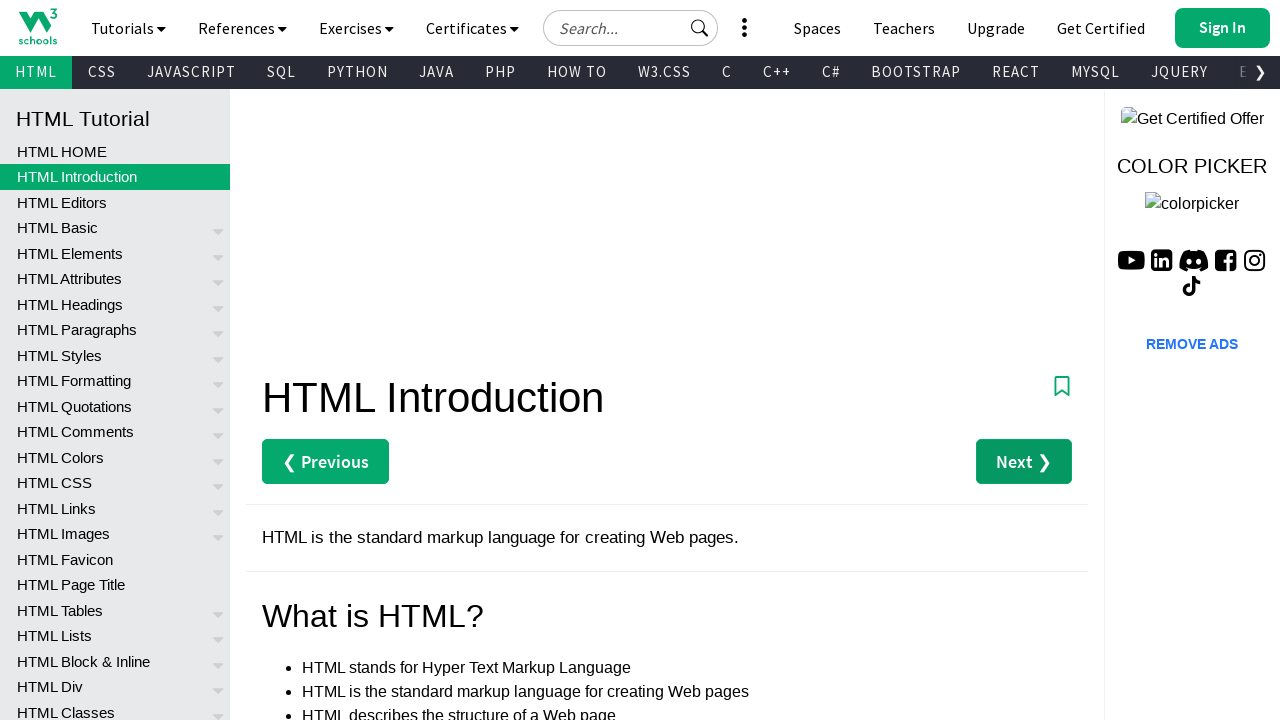

Navigated forward using browser forward button
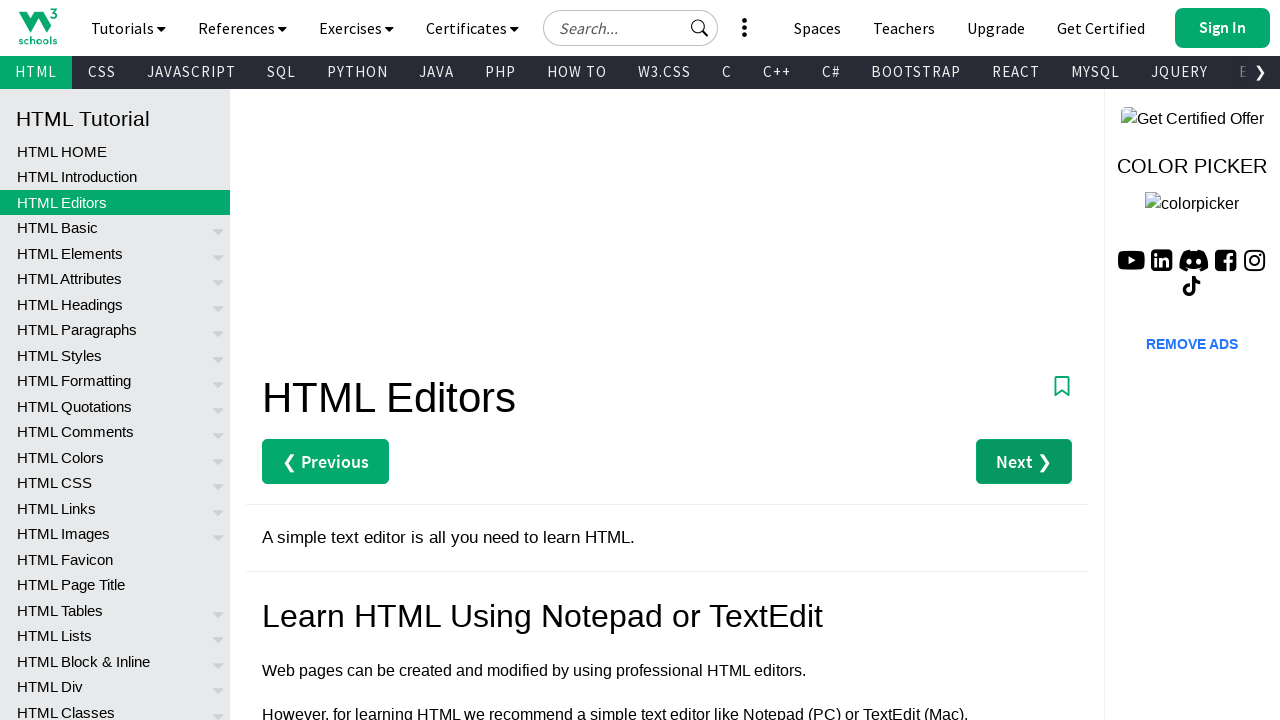

Refreshed the current page
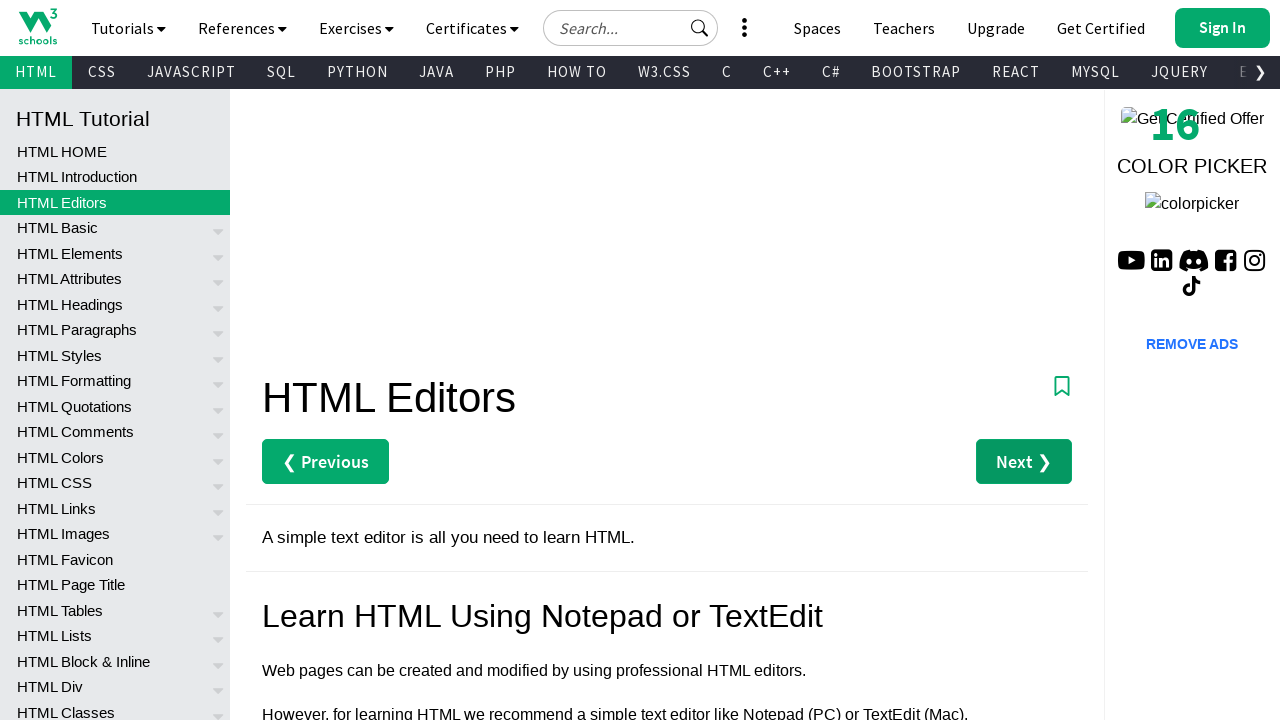

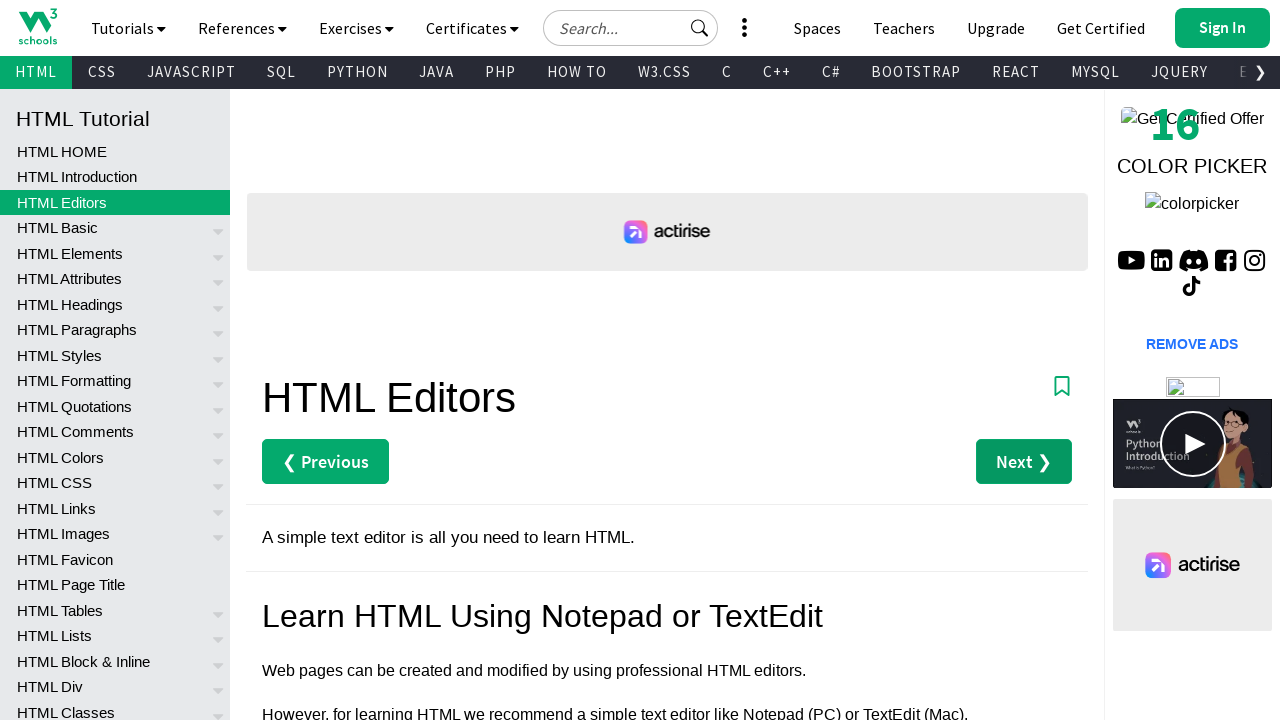